Navigates to the Swagger Petstore API documentation page and maximizes the browser window

Starting URL: https://petstore.swagger.io/

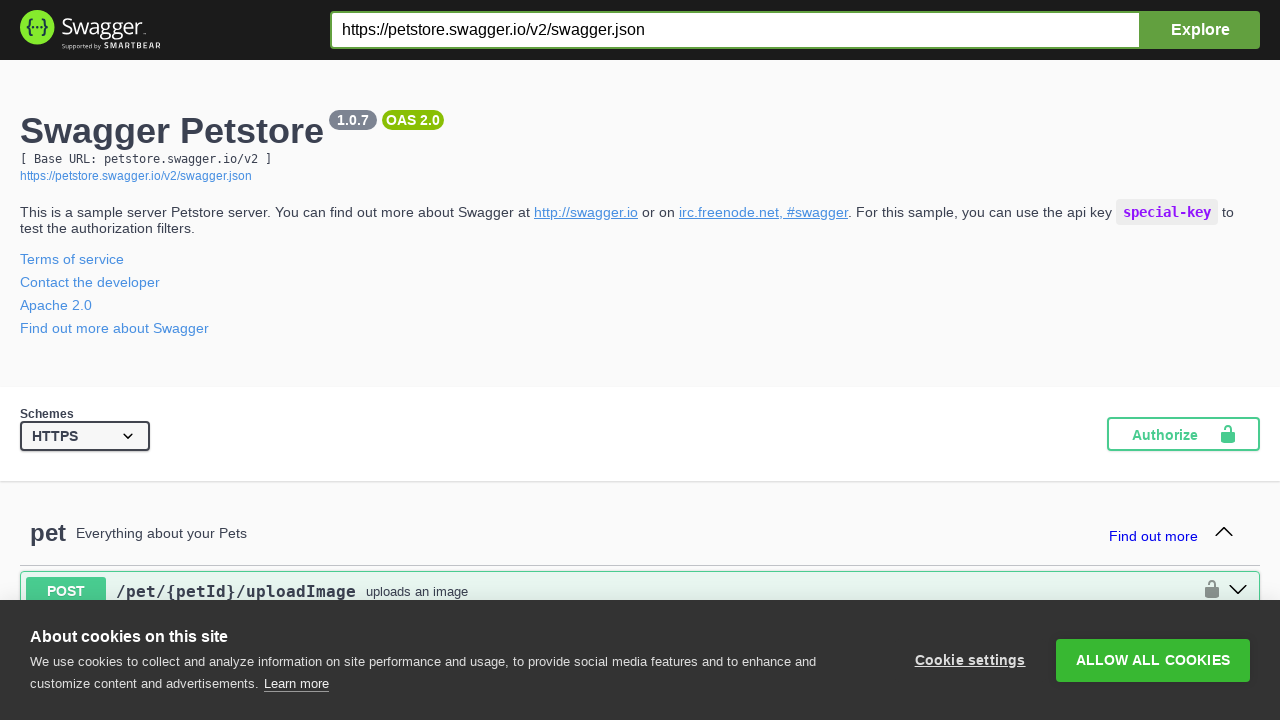

Navigated to Swagger Petstore API documentation page
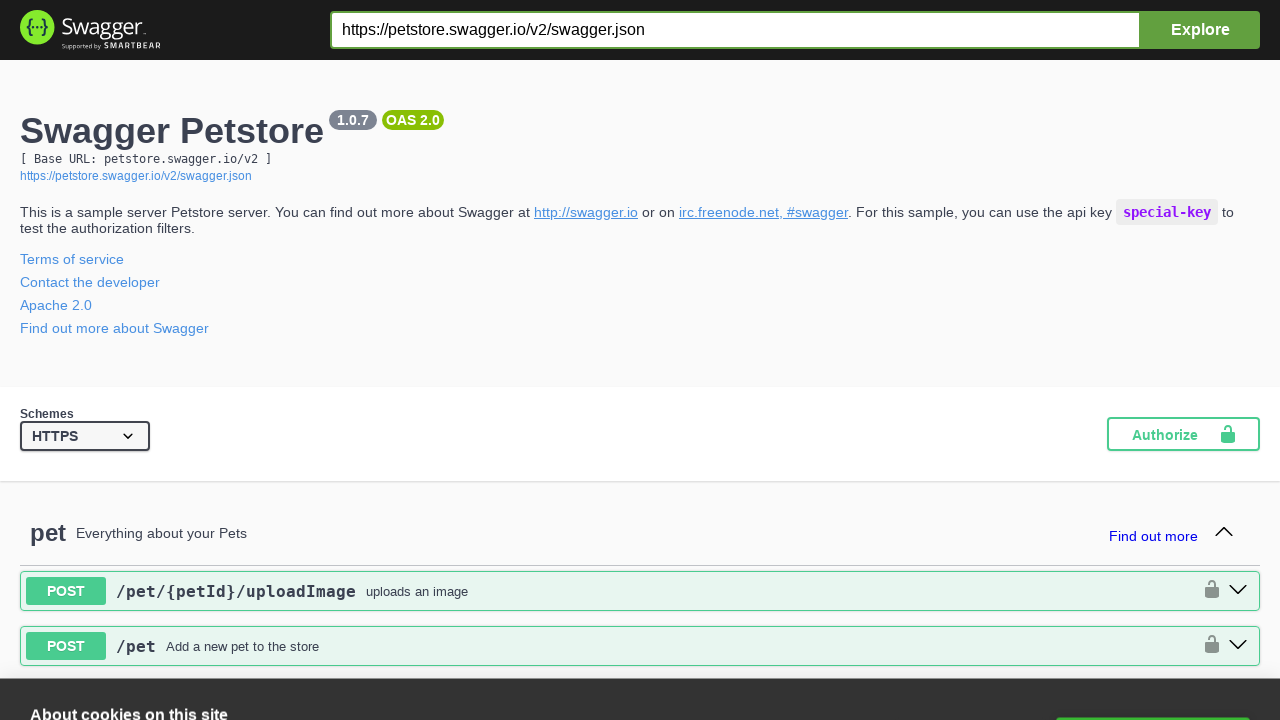

Maximized browser window to 1920x1080
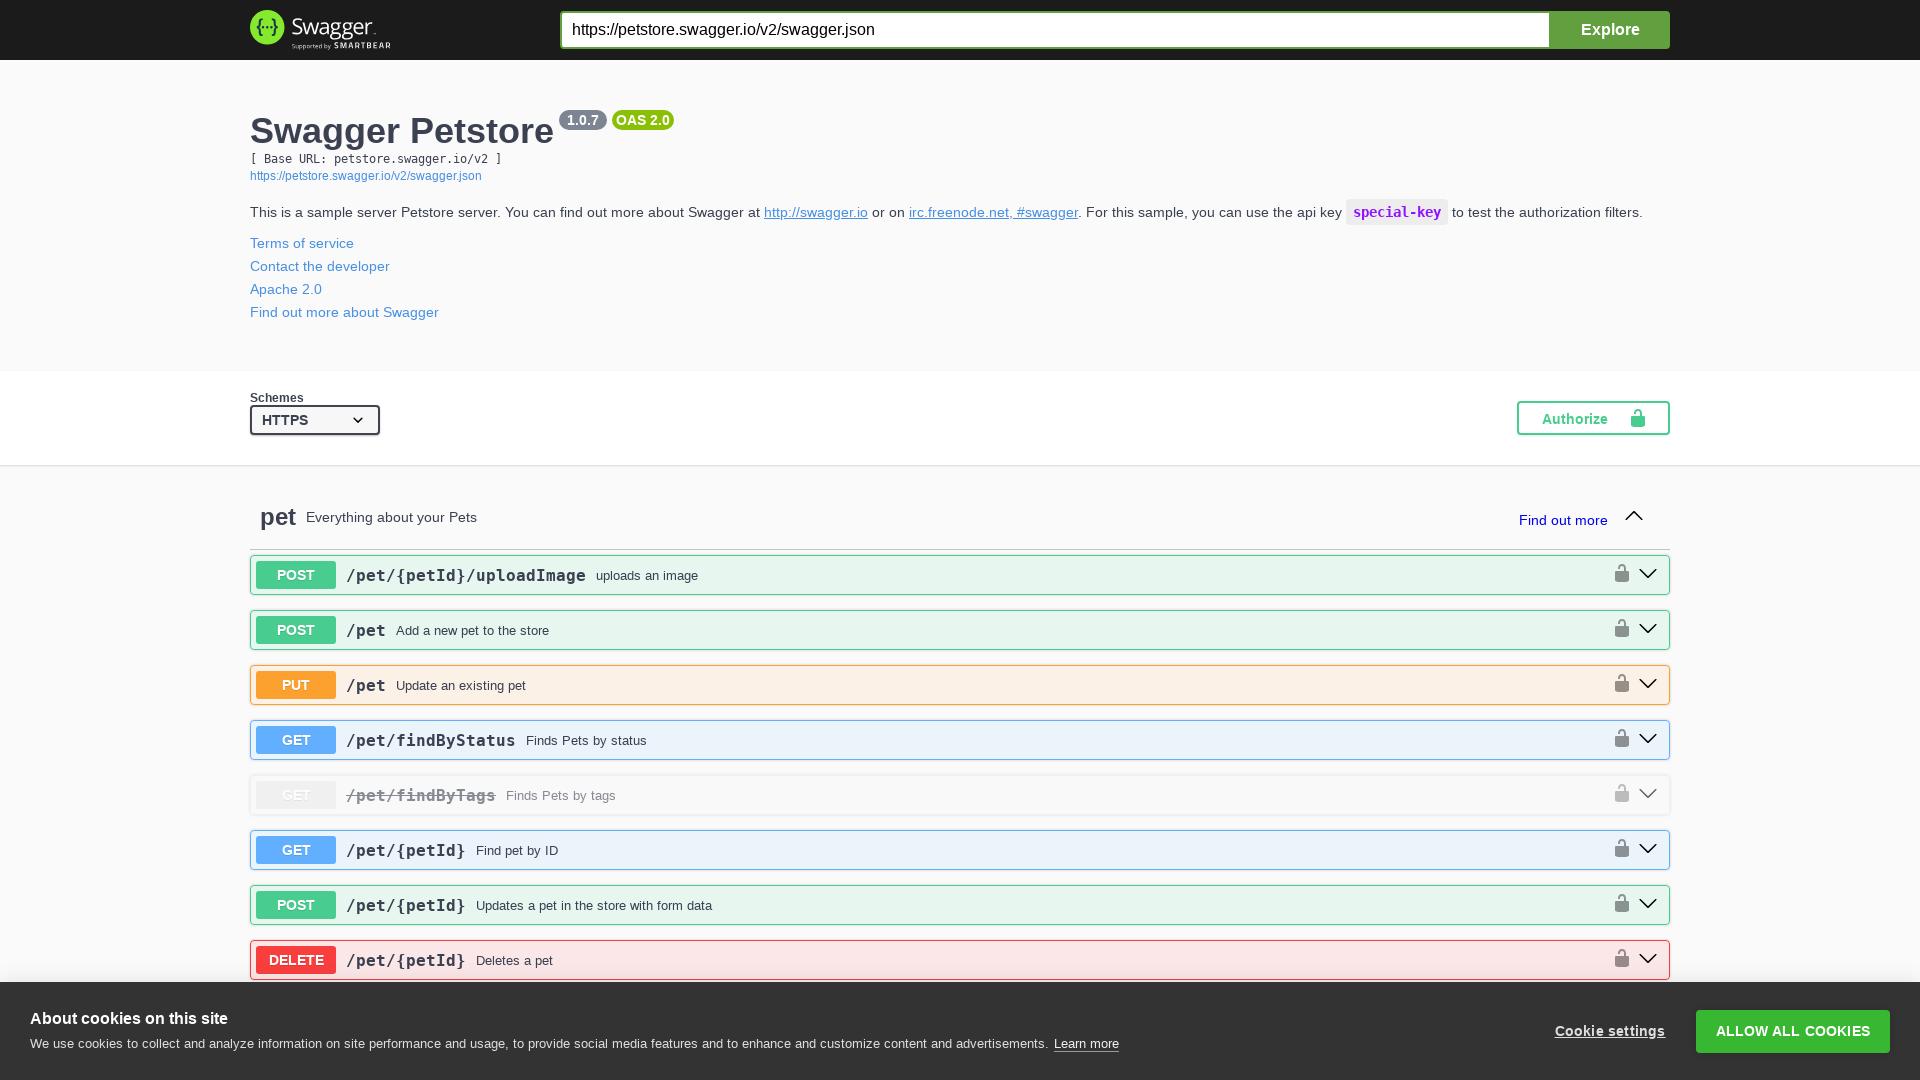

Page content loaded and network idle
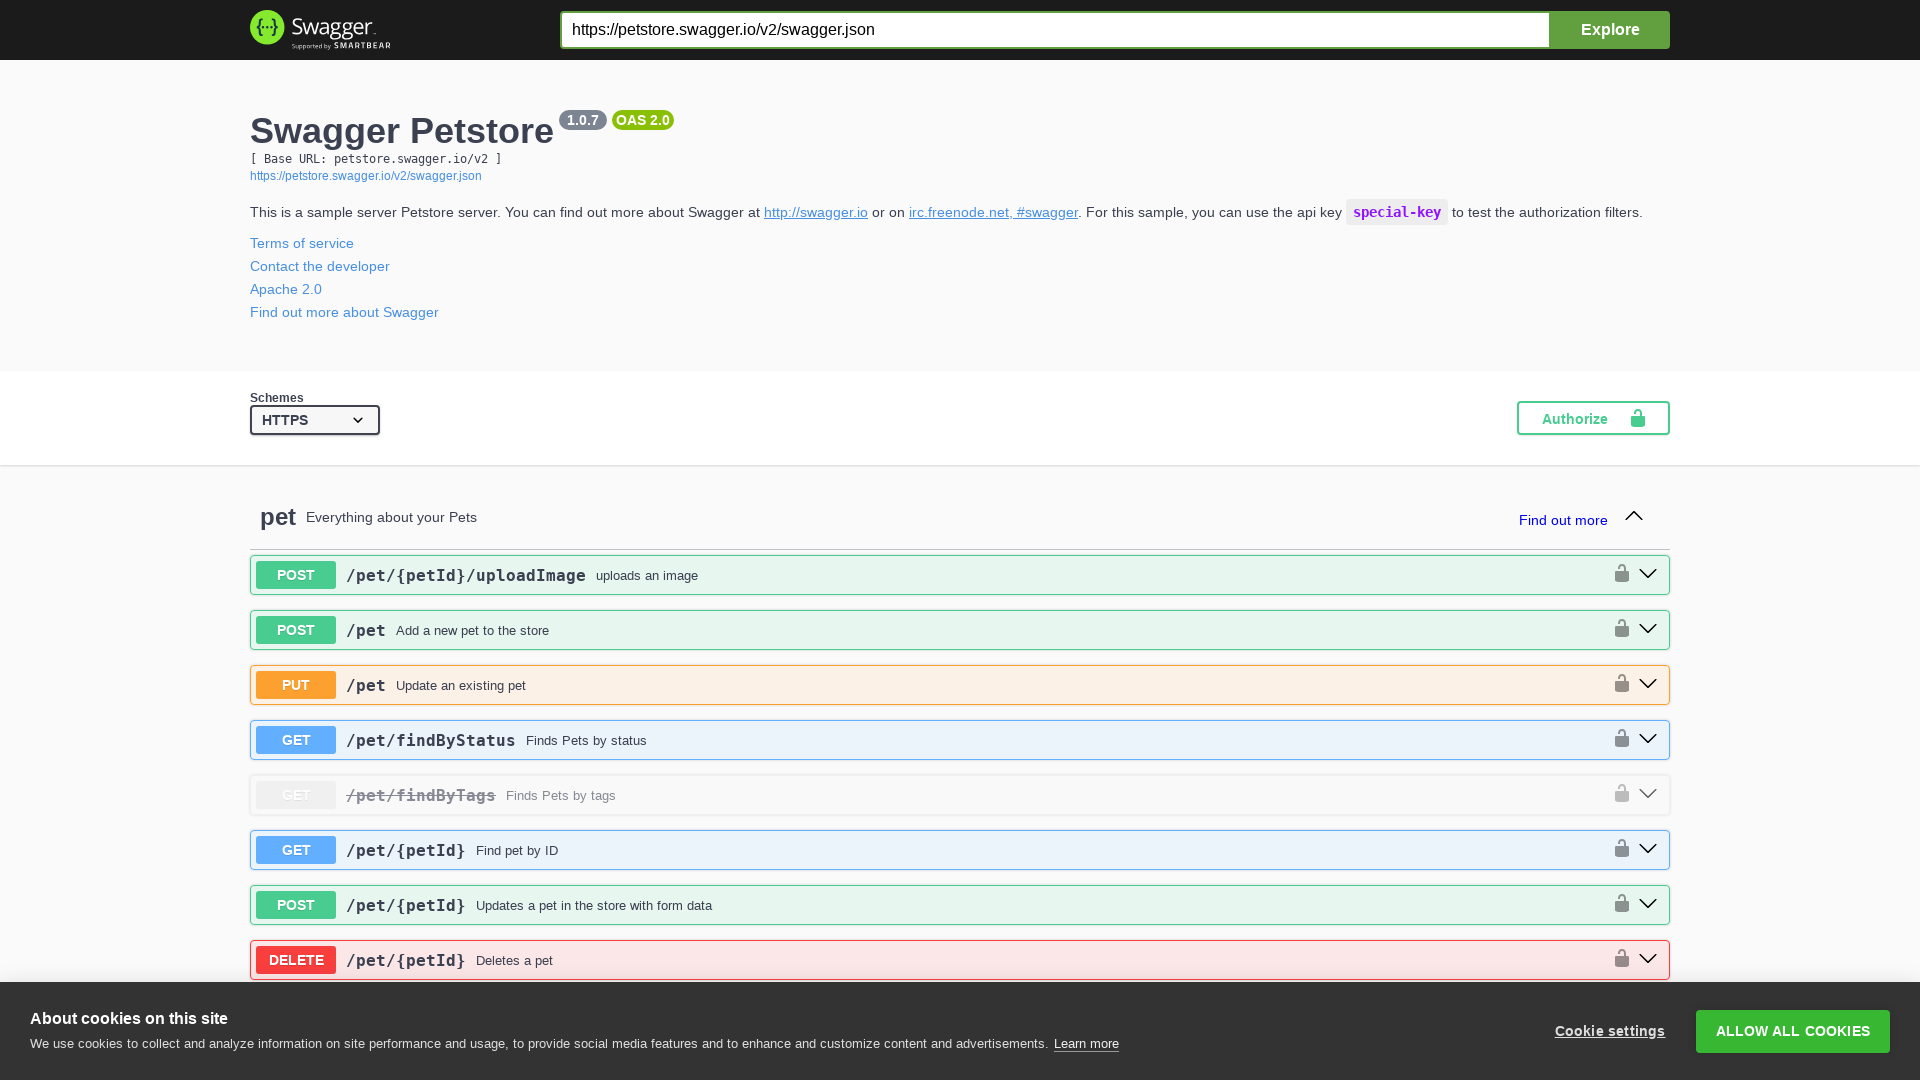

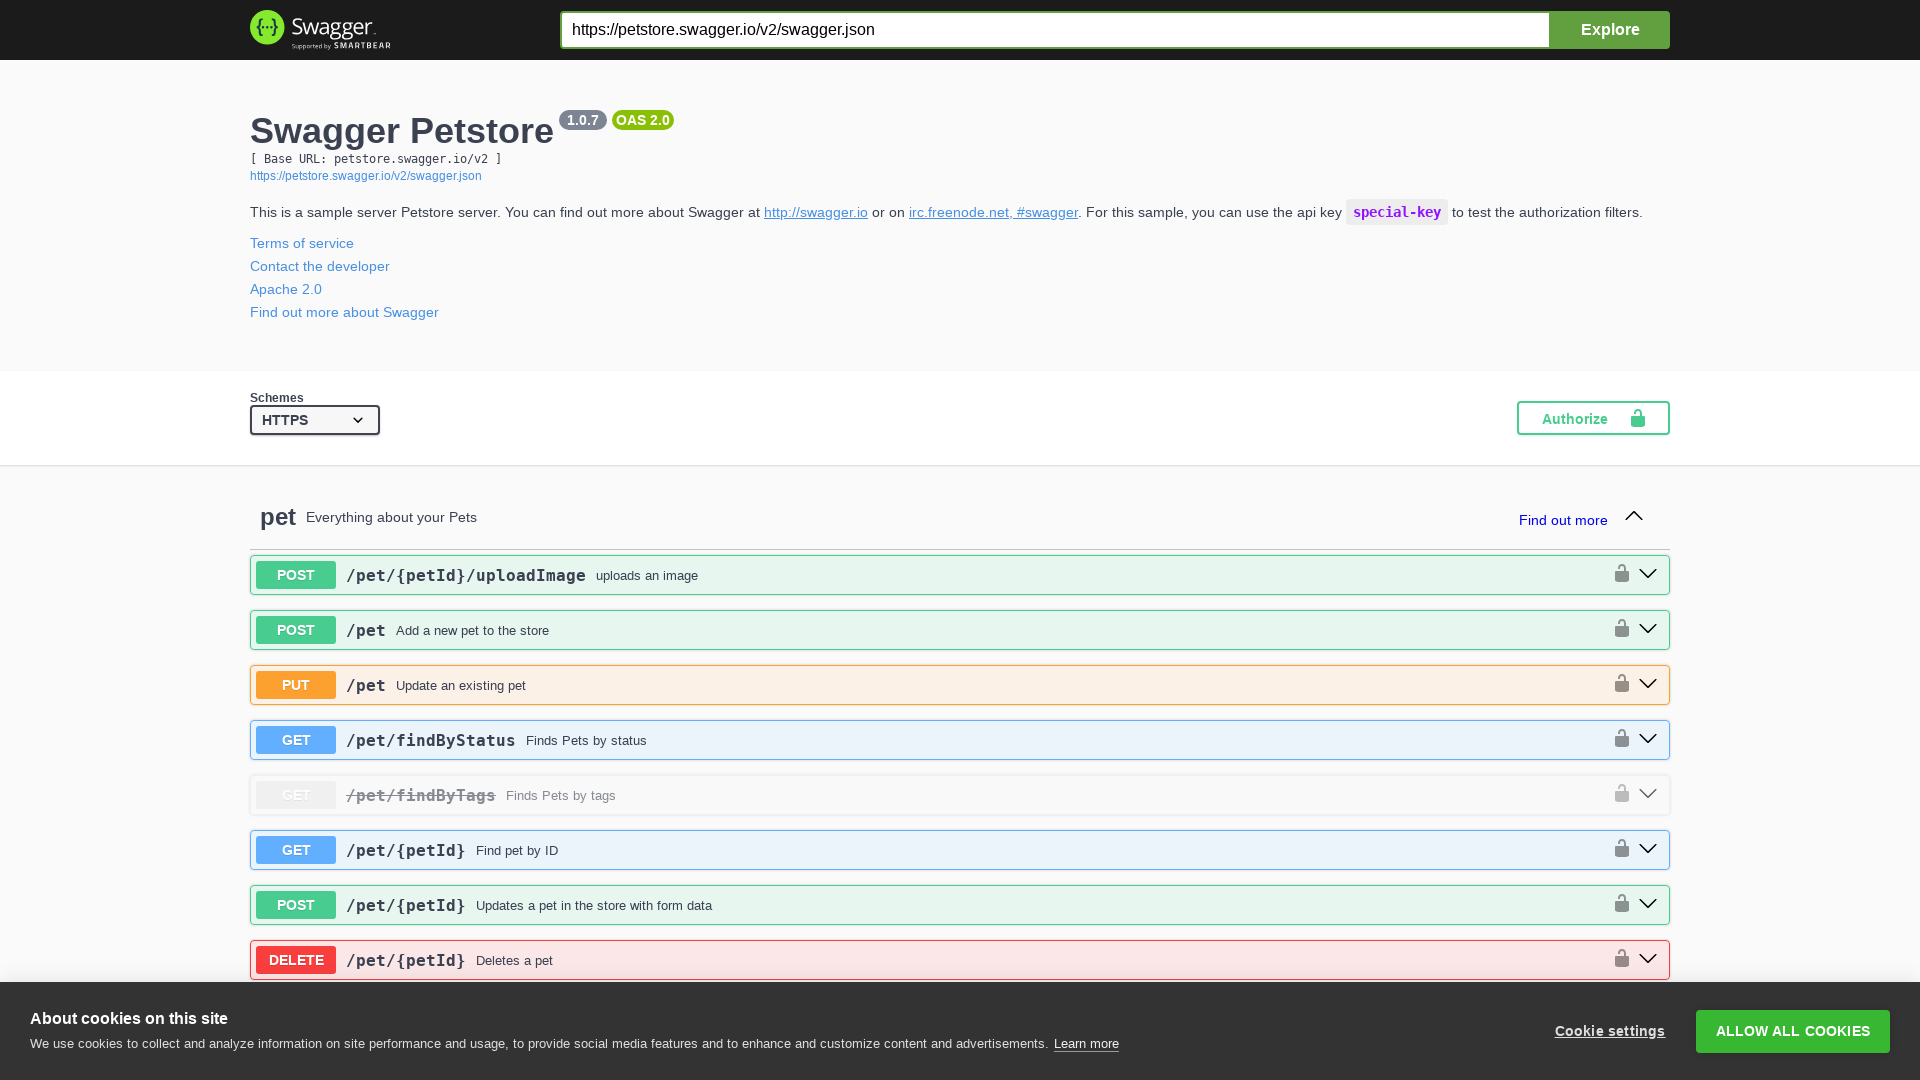